Tests editing a todo item by double-clicking, changing text, and pressing Enter

Starting URL: https://demo.playwright.dev/todomvc

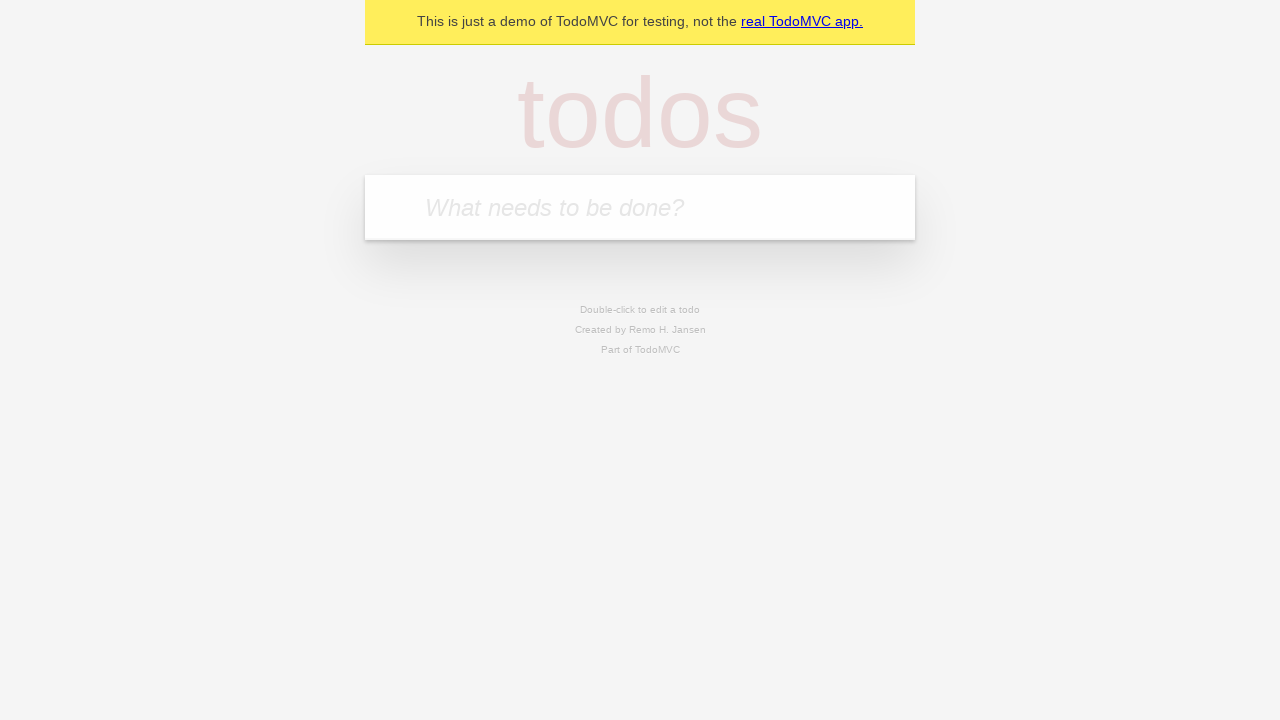

Filled todo input with 'buy some cheese' on internal:attr=[placeholder="What needs to be done?"i]
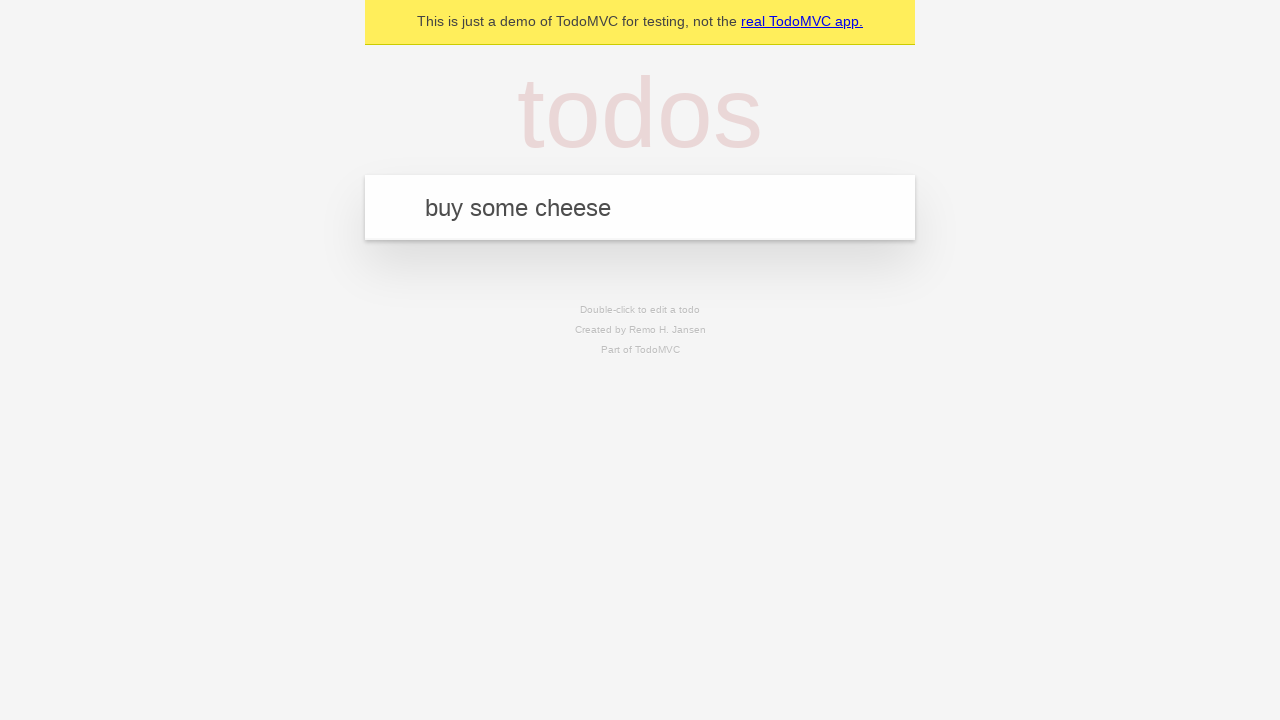

Pressed Enter to add first todo on internal:attr=[placeholder="What needs to be done?"i]
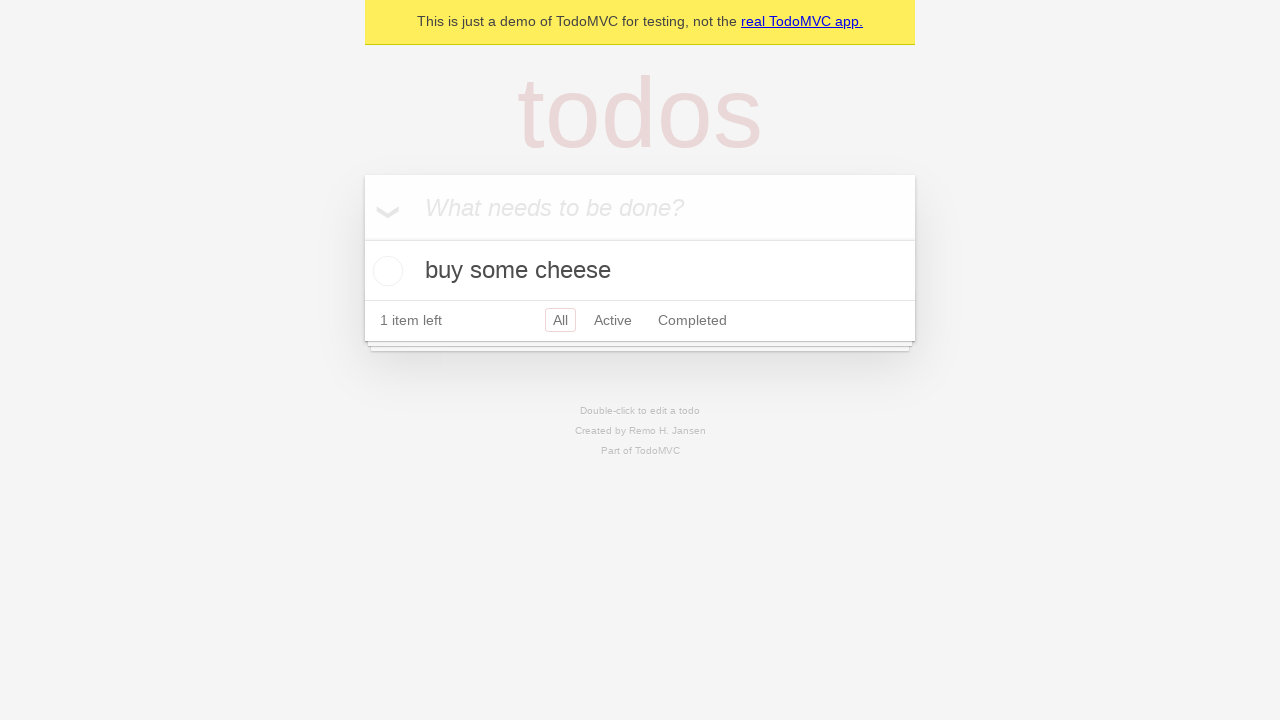

Filled todo input with 'feed the cat' on internal:attr=[placeholder="What needs to be done?"i]
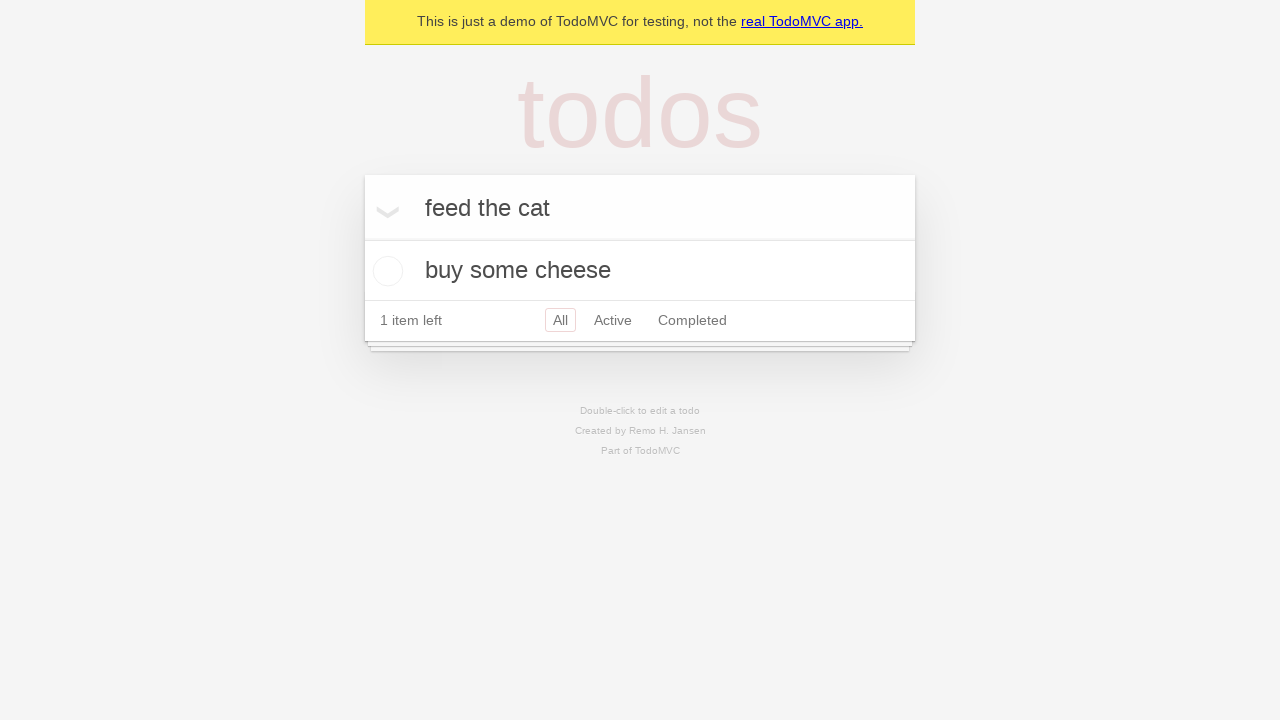

Pressed Enter to add second todo on internal:attr=[placeholder="What needs to be done?"i]
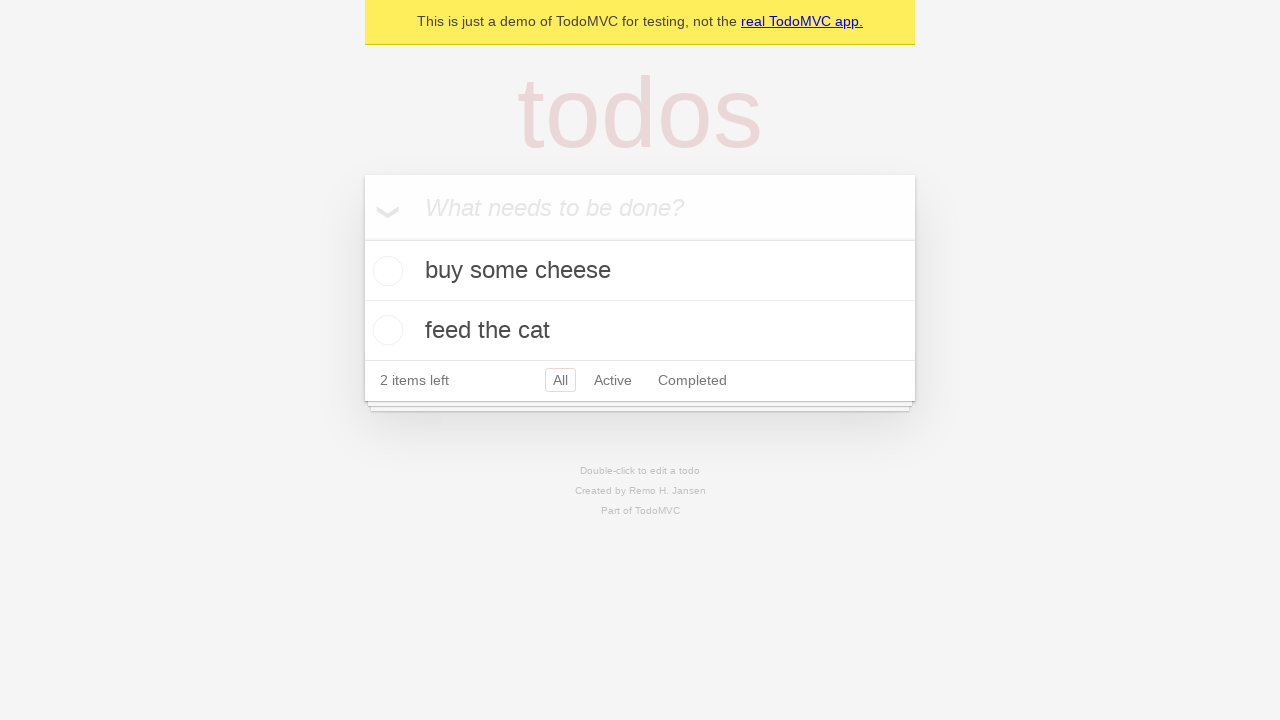

Filled todo input with 'book a doctors appointment' on internal:attr=[placeholder="What needs to be done?"i]
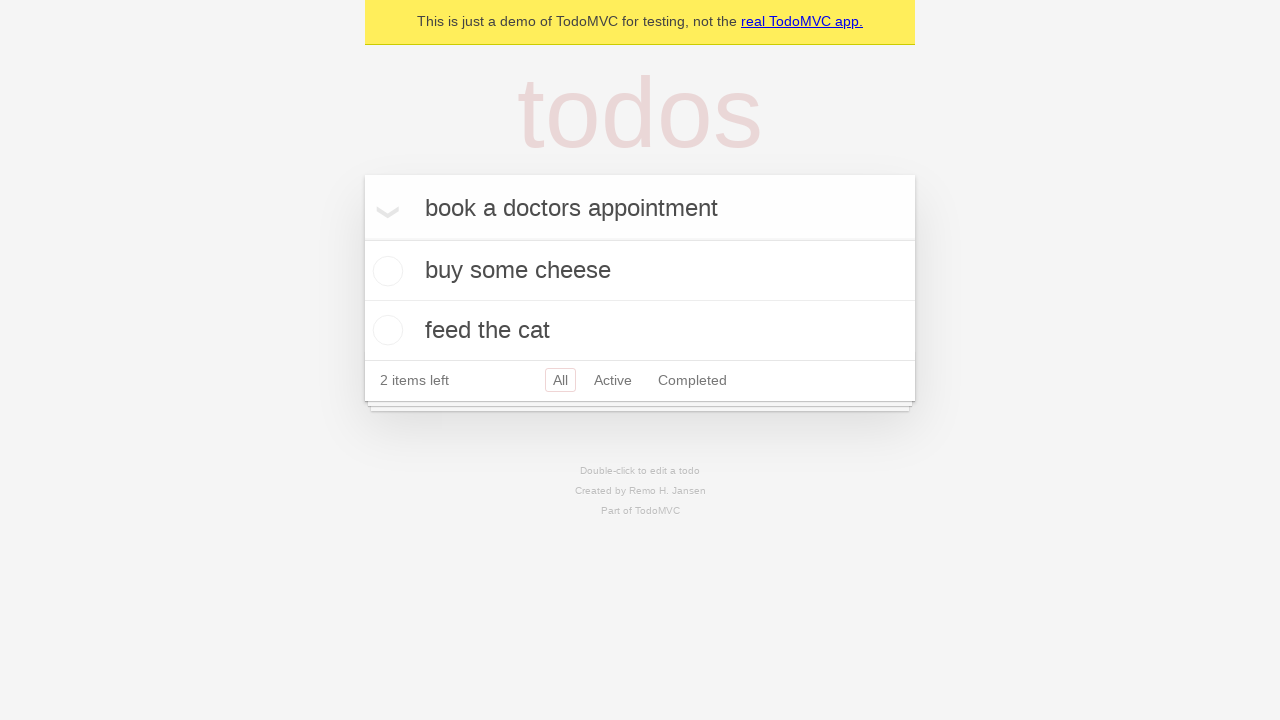

Pressed Enter to add third todo on internal:attr=[placeholder="What needs to be done?"i]
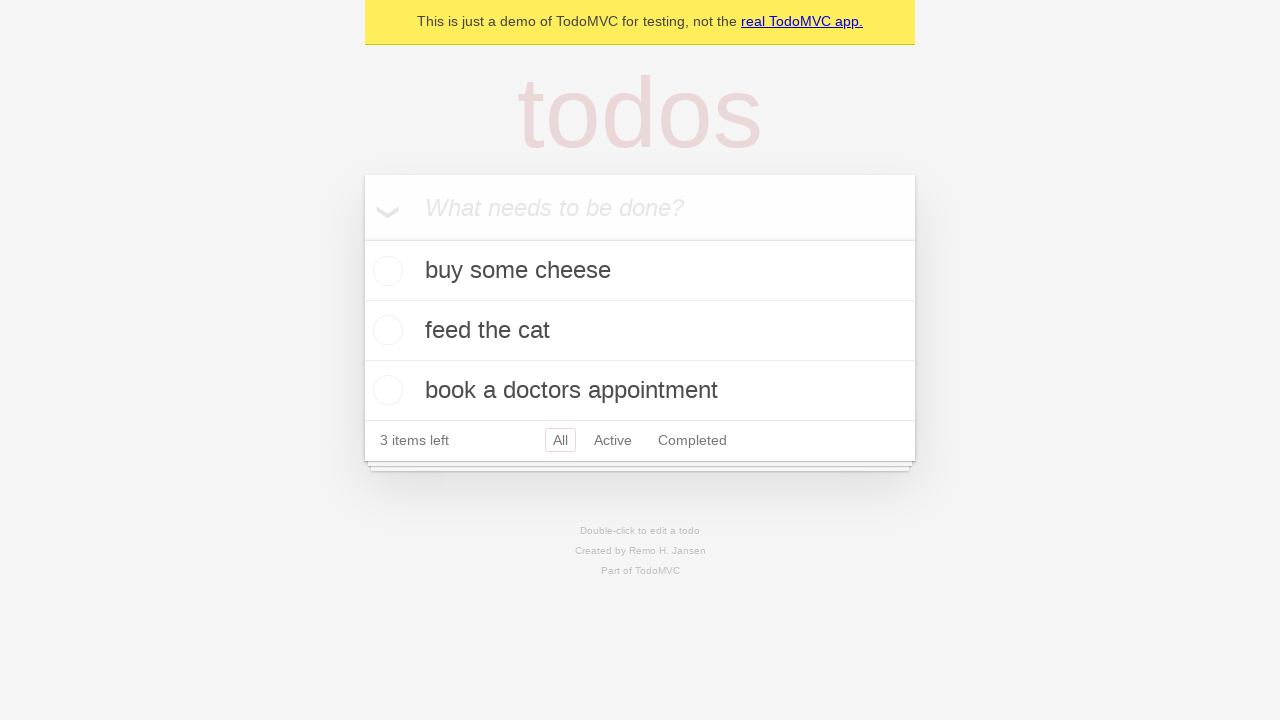

Double-clicked second todo item to enter edit mode at (640, 331) on internal:testid=[data-testid="todo-item"s] >> nth=1
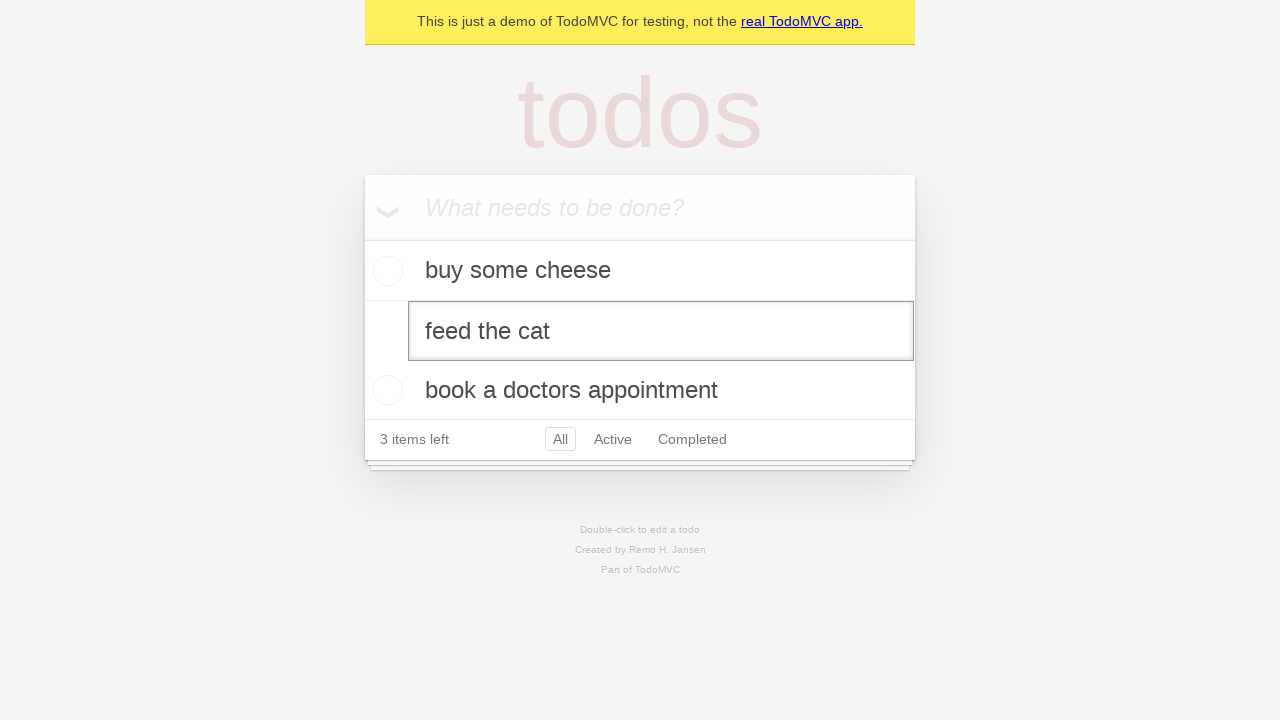

Filled edit textbox with 'buy some sausages' on internal:testid=[data-testid="todo-item"s] >> nth=1 >> internal:role=textbox[nam
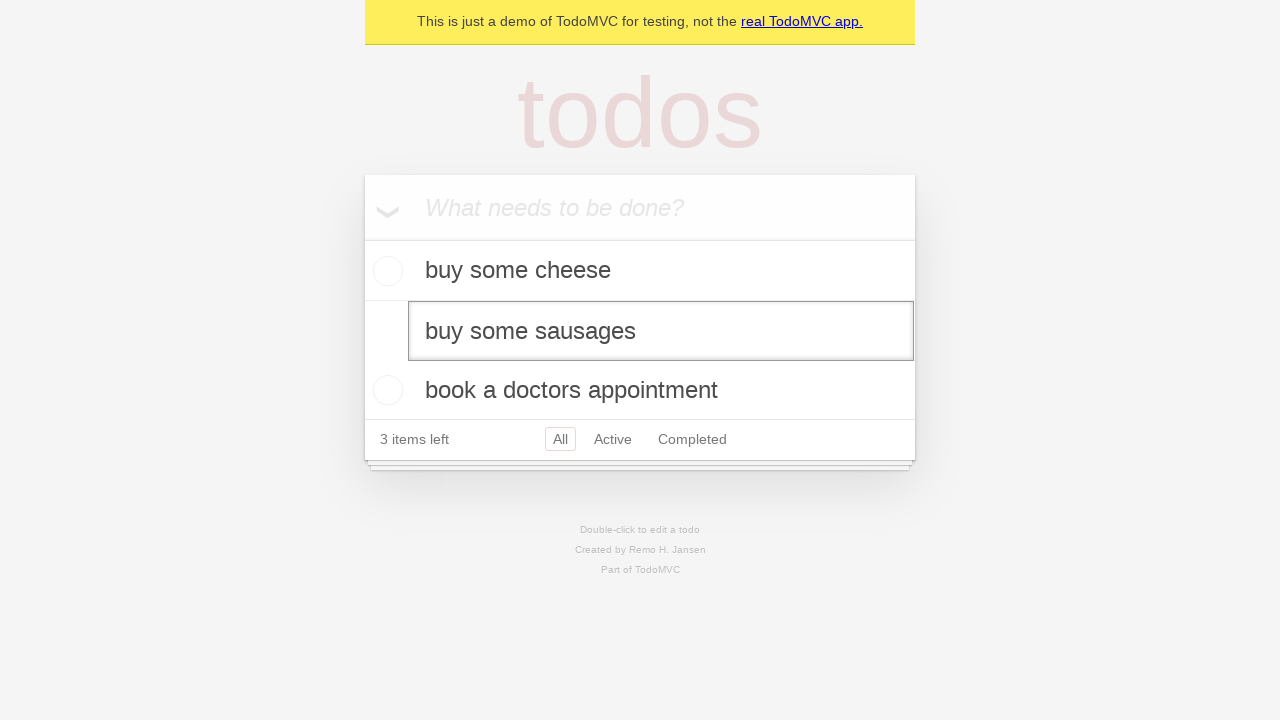

Pressed Enter to save edited todo item on internal:testid=[data-testid="todo-item"s] >> nth=1 >> internal:role=textbox[nam
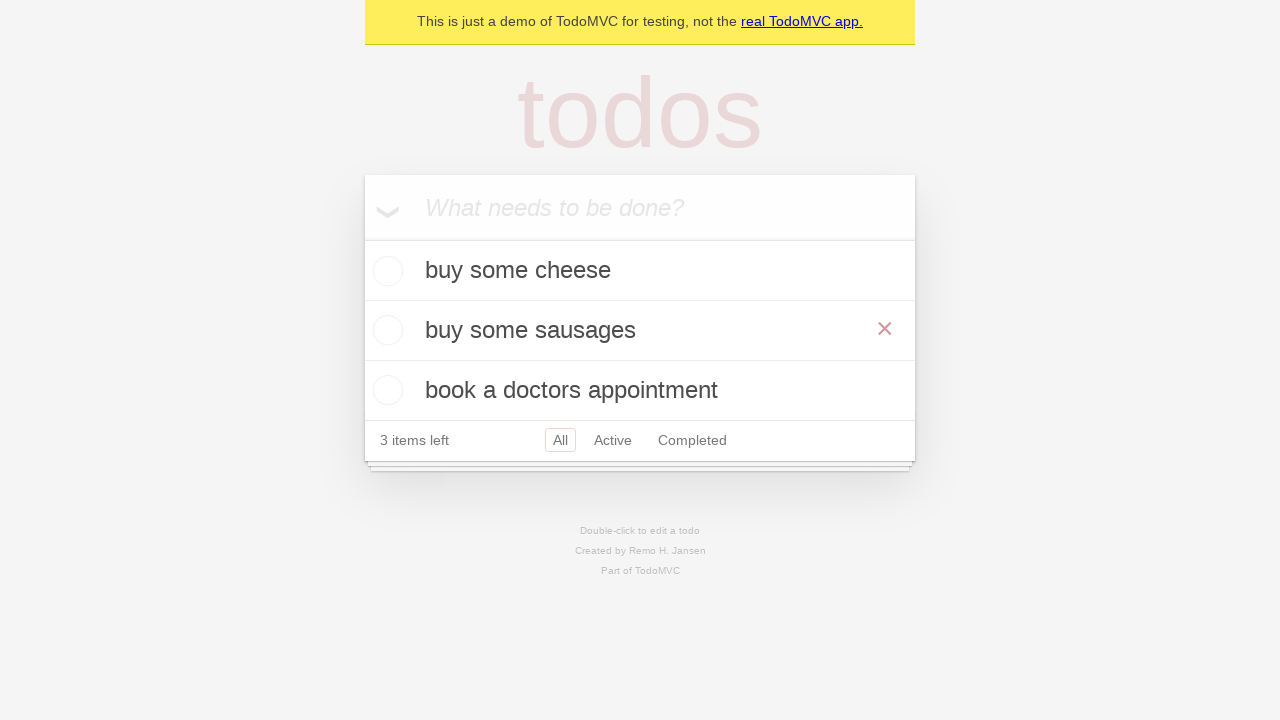

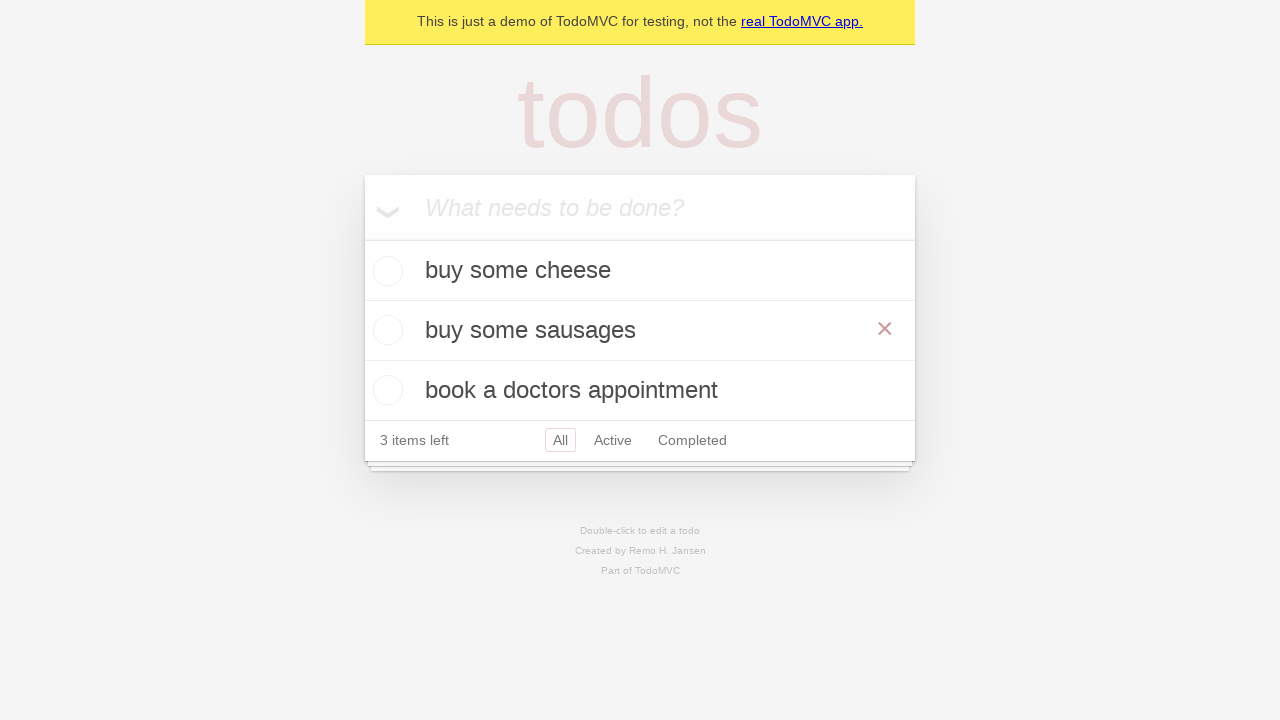